Tests a web form by filling a text field and submitting it, then verifying the success message

Starting URL: https://www.selenium.dev/selenium/web/web-form.html

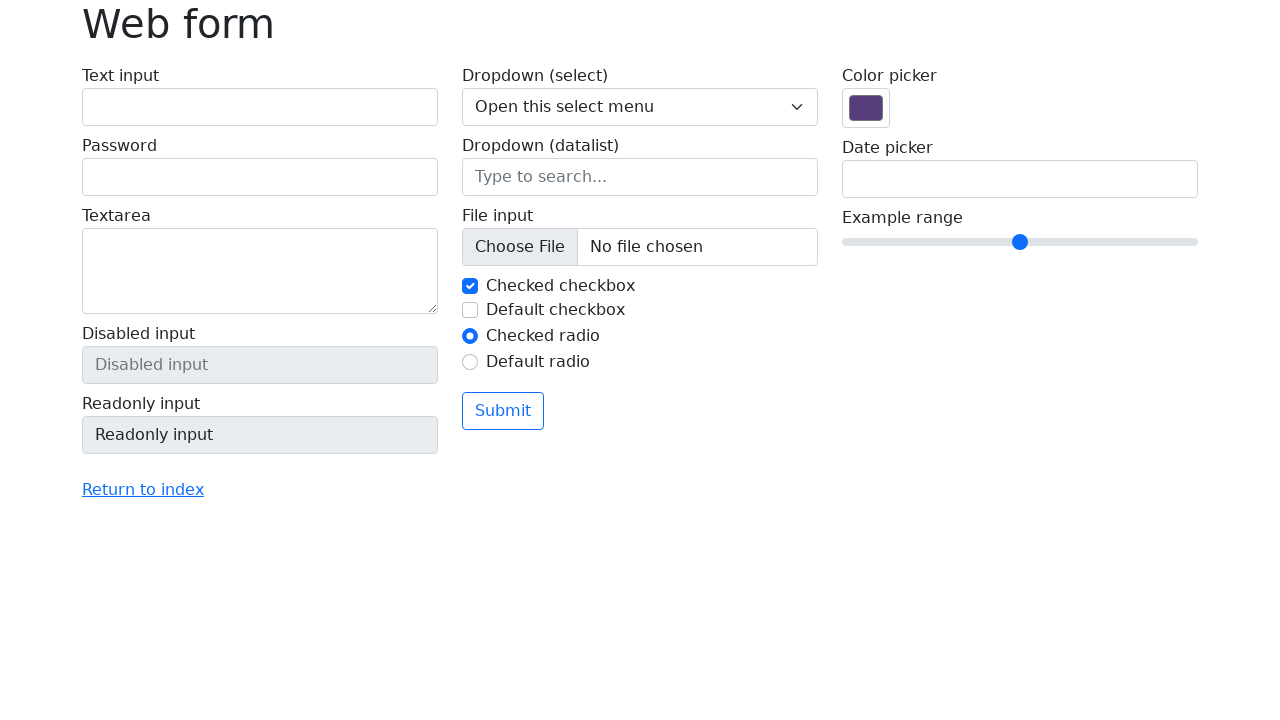

Filled text input field with 'Selenium' on input[name='my-text']
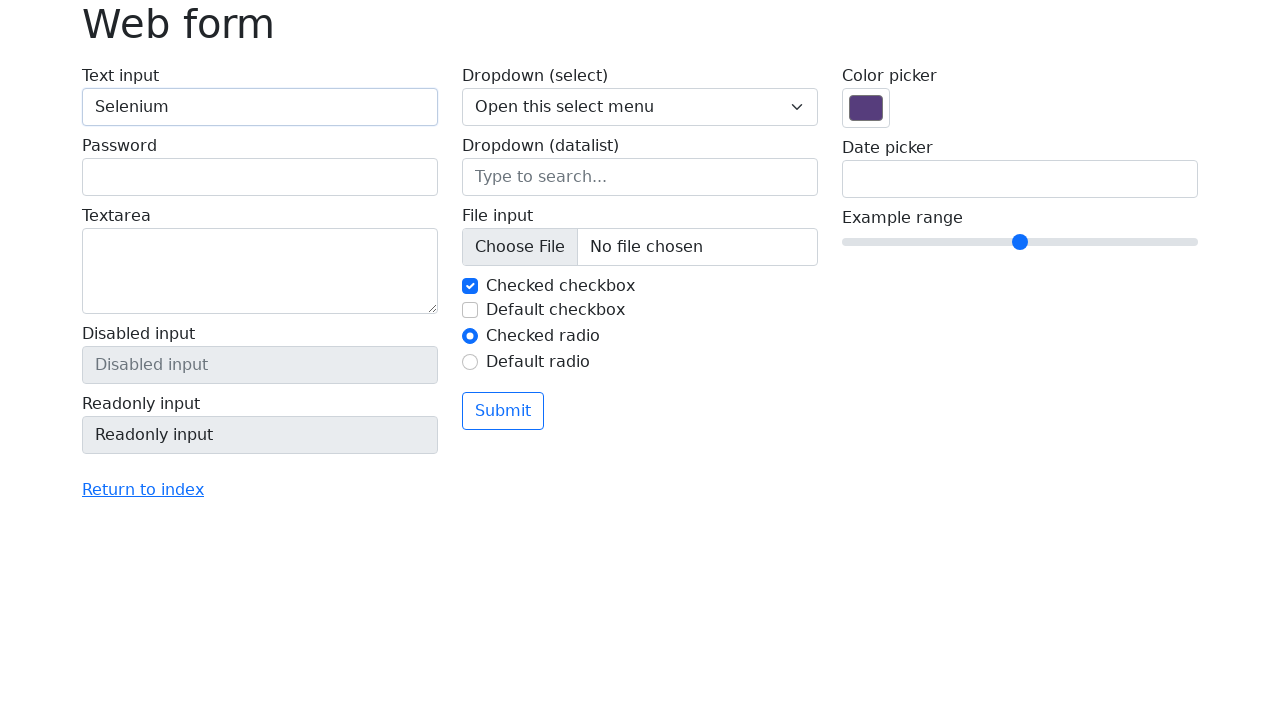

Clicked submit button at (503, 411) on button
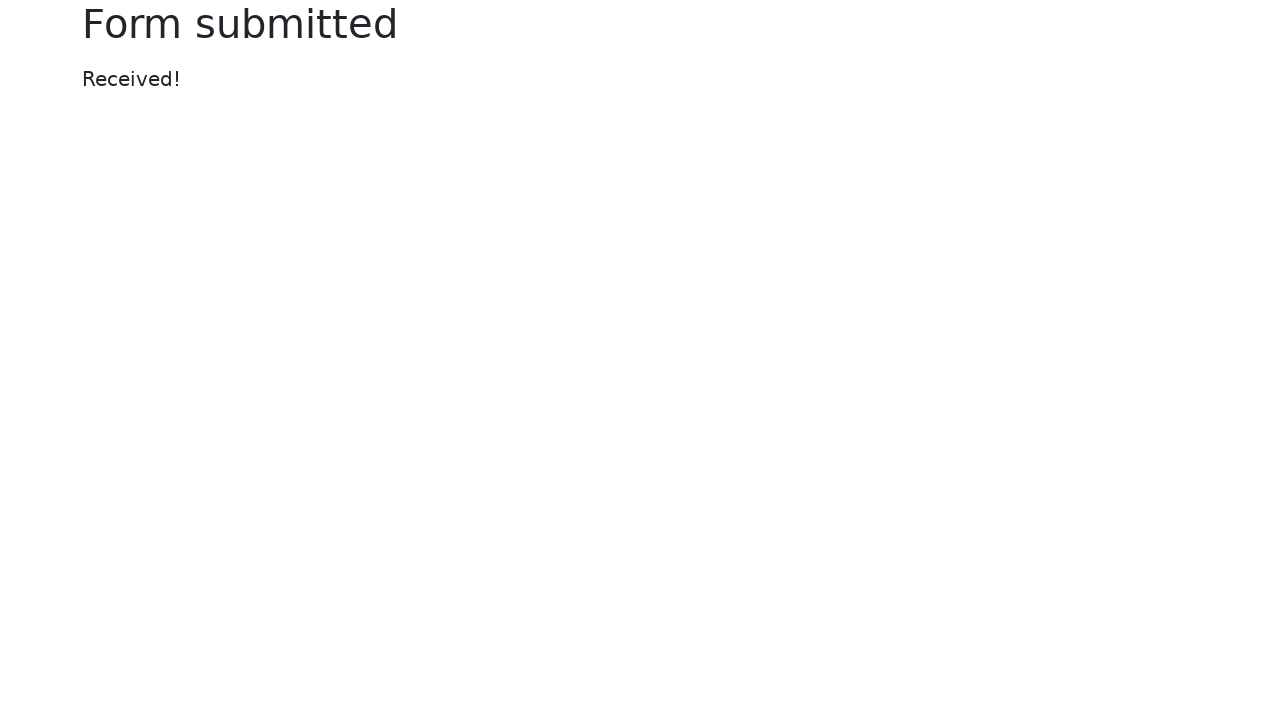

Success message appeared
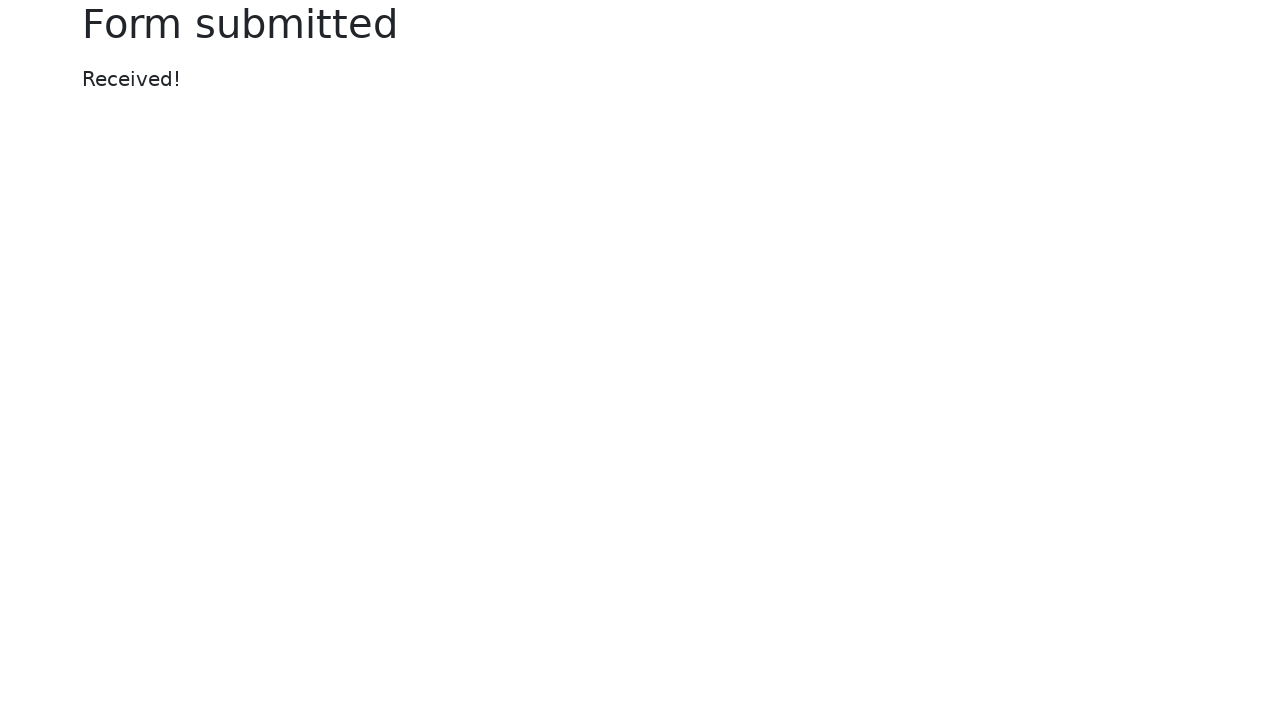

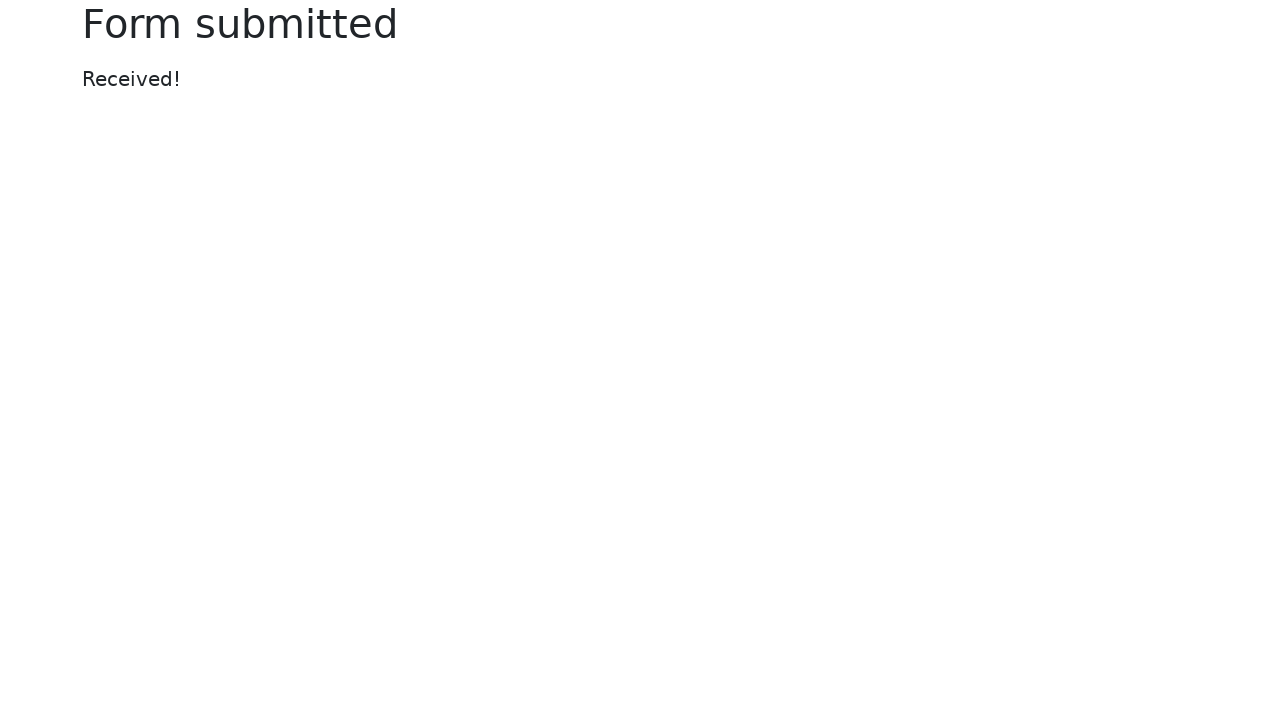